Tests hide/show functionality by clicking hide button to hide an element and show button to display it again

Starting URL: https://codenboxautomationlab.com/practice/

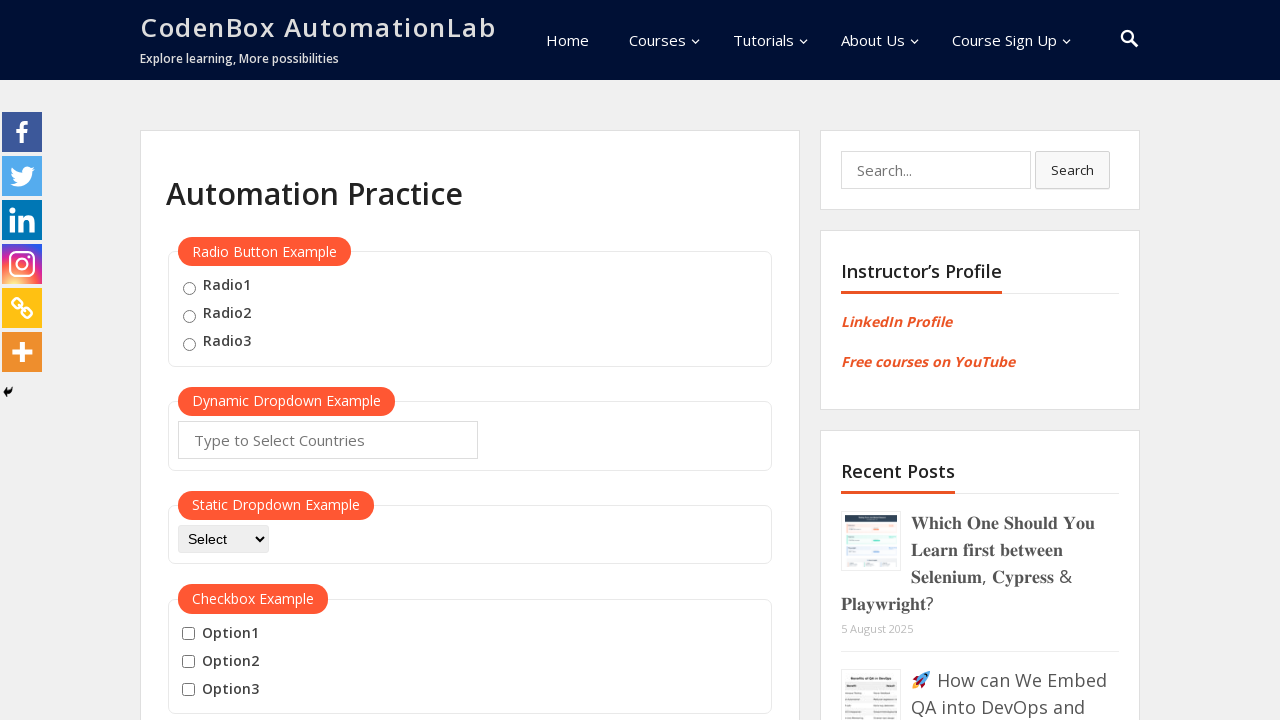

Clicked hide button to hide element at (208, 360) on #hide-textbox
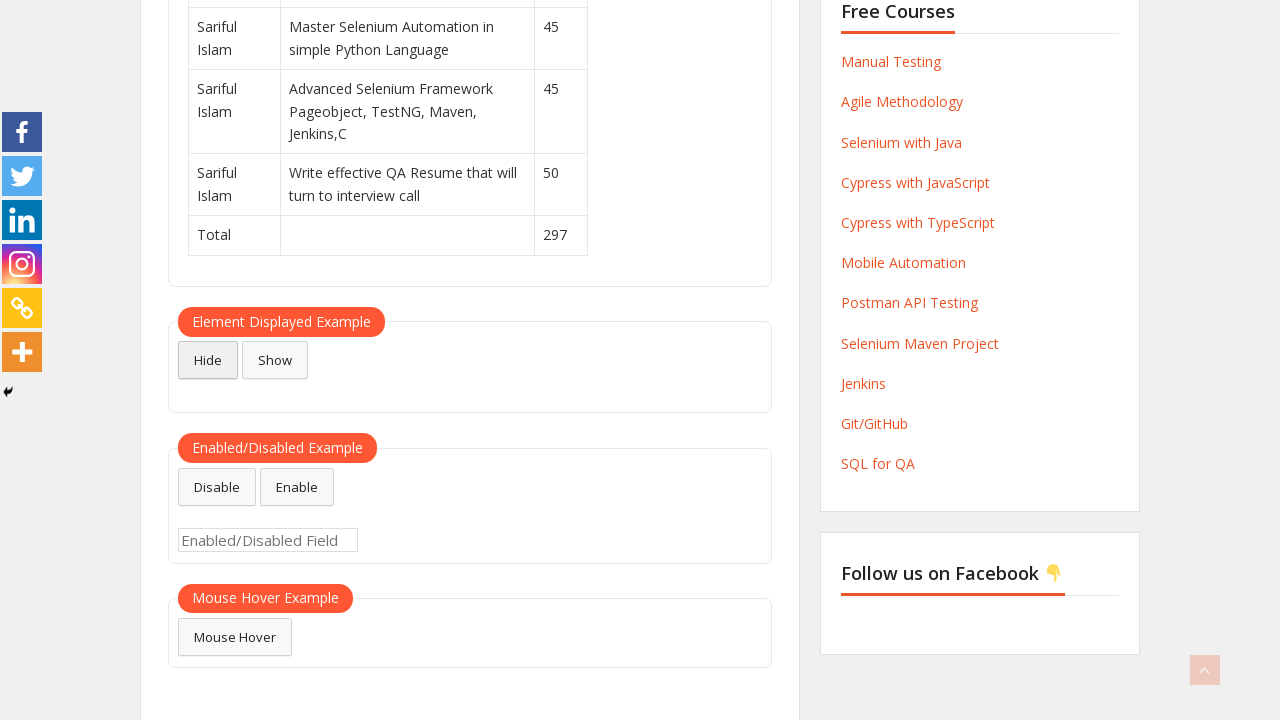

Verified that textbox is hidden
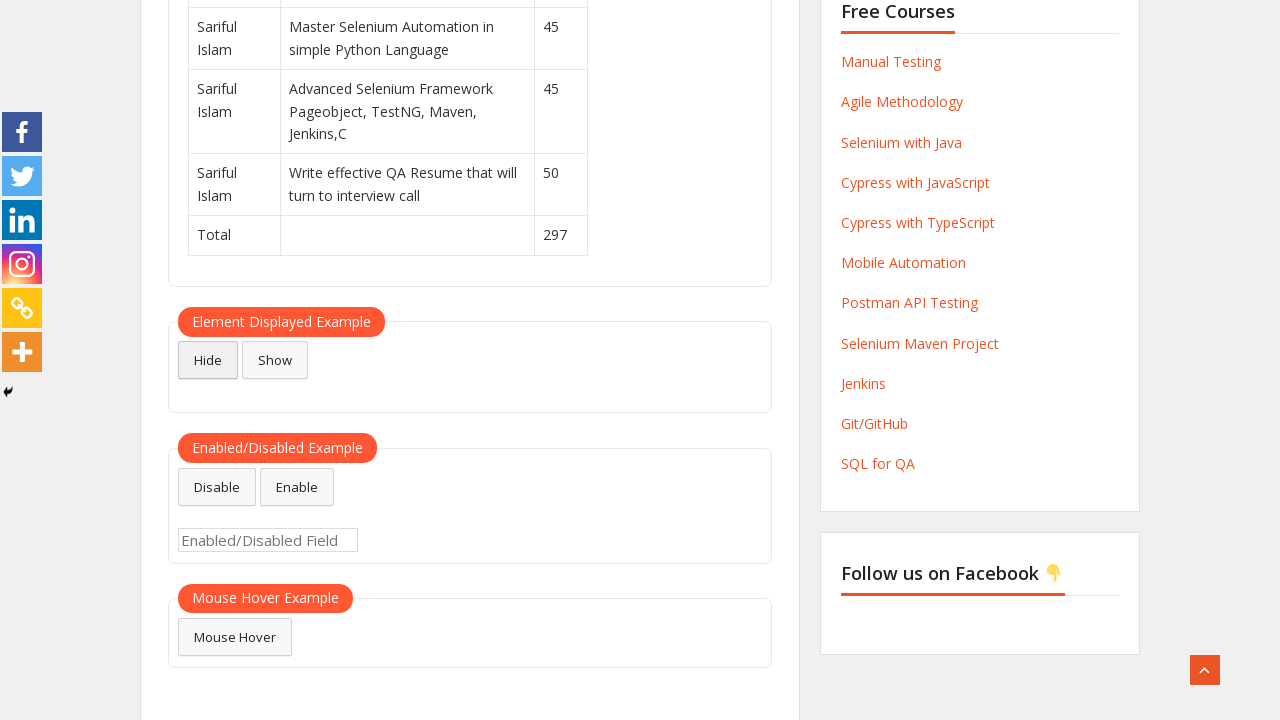

Clicked show button to display element at (275, 360) on #show-textbox
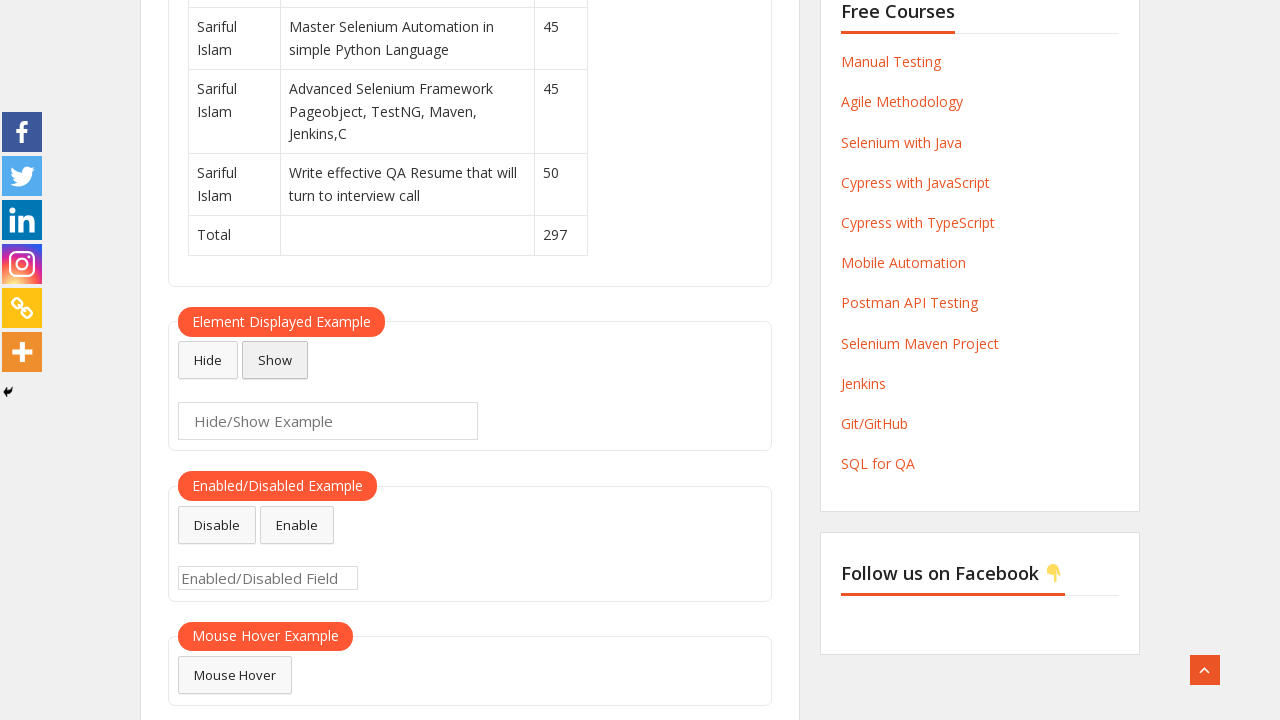

Verified that textbox is visible again
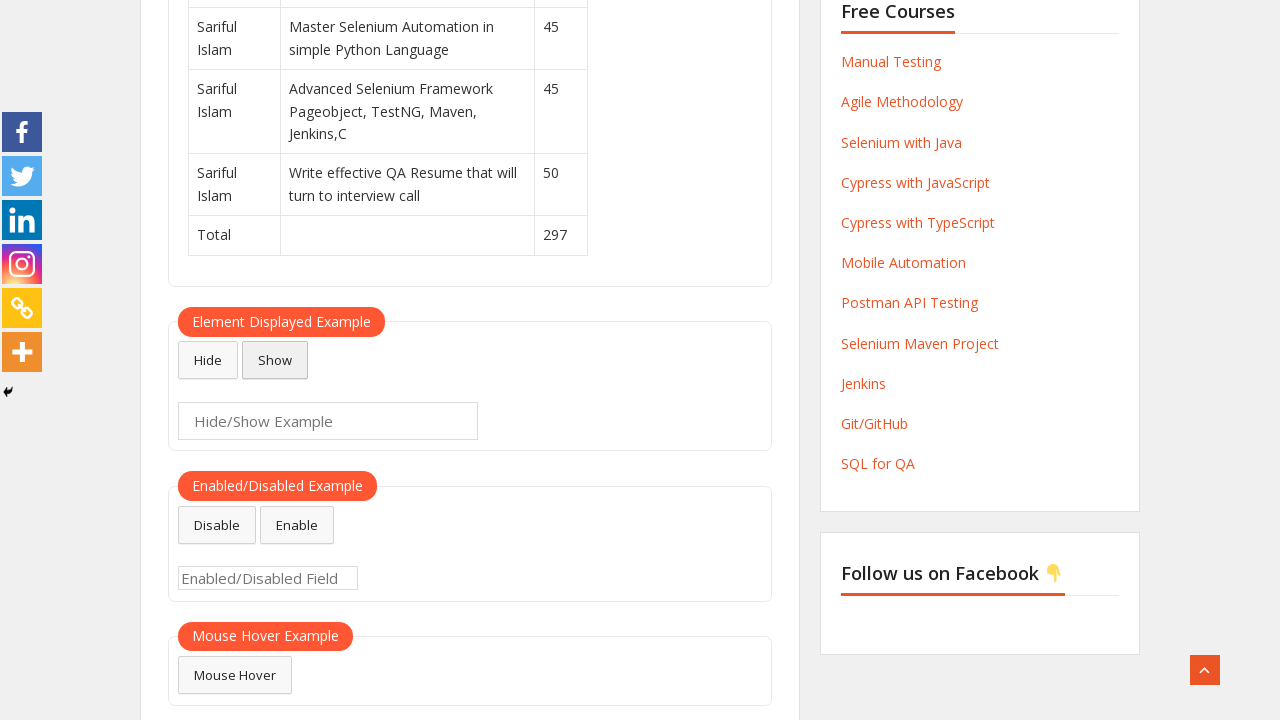

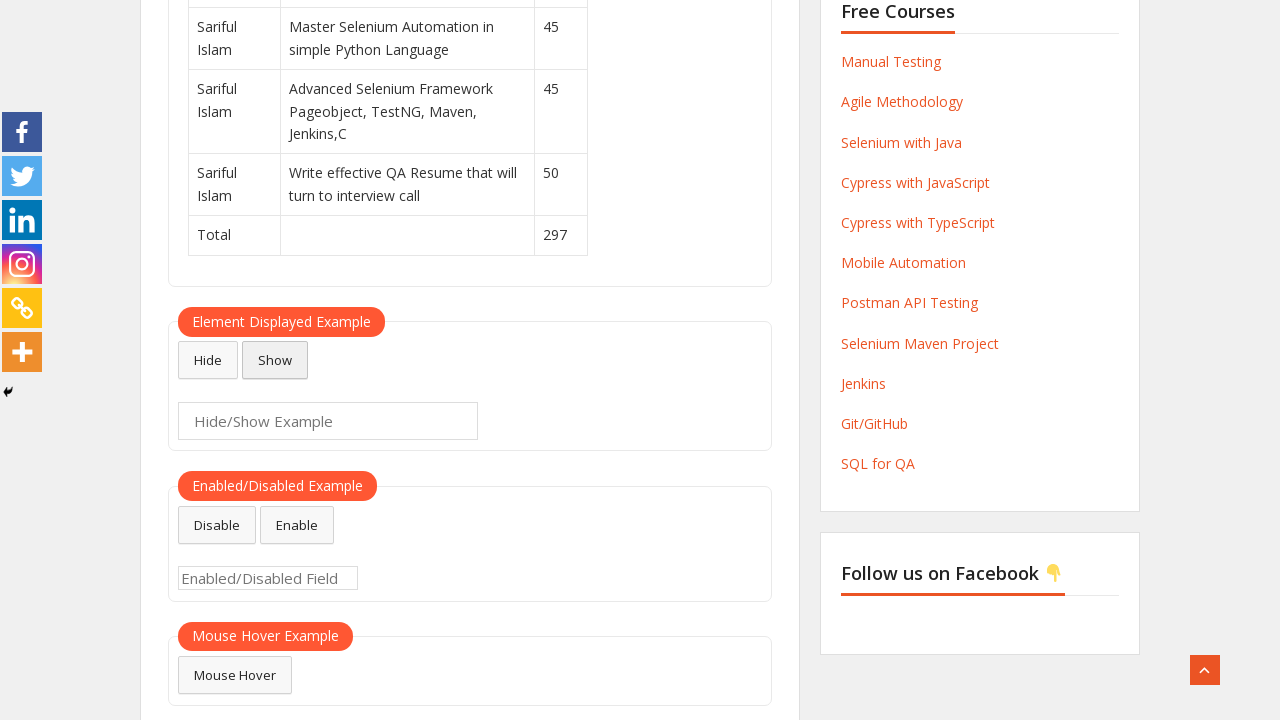